Navigates to two different XKCD comic pages and verifies the title text on each page

Starting URL: http://xkcd.com/1406/

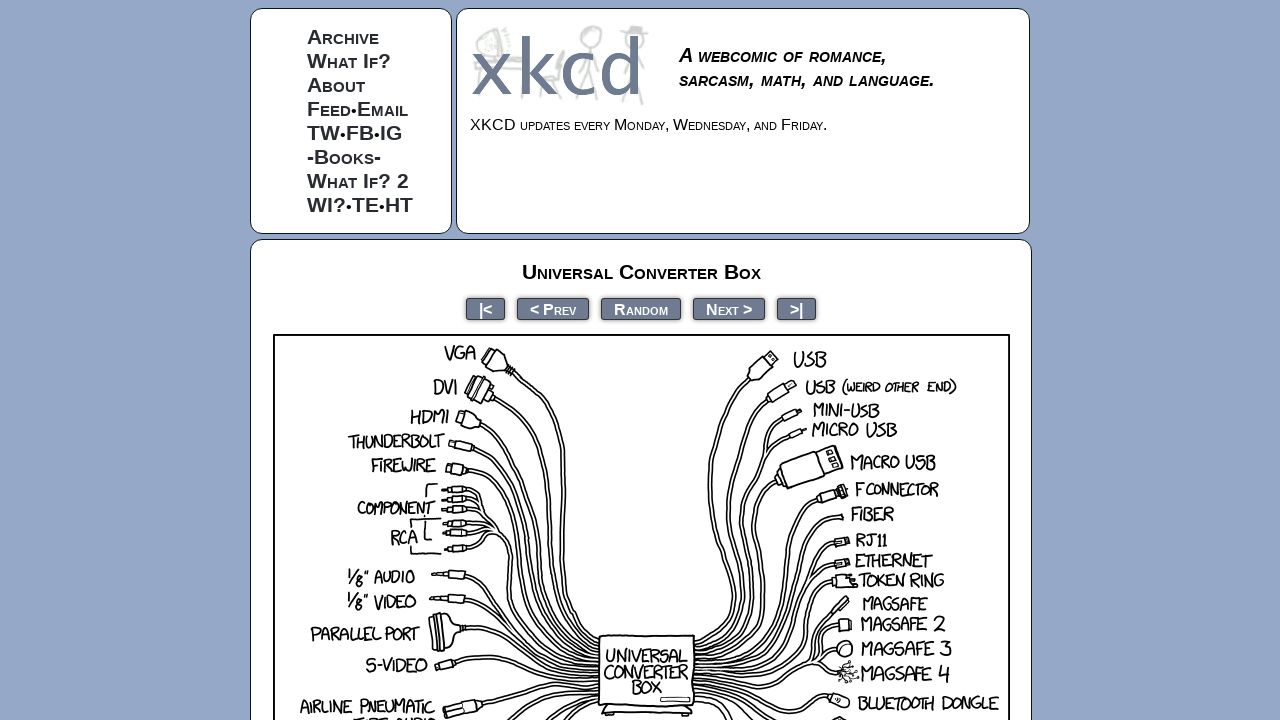

Waited for comic title element to load on first XKCD page
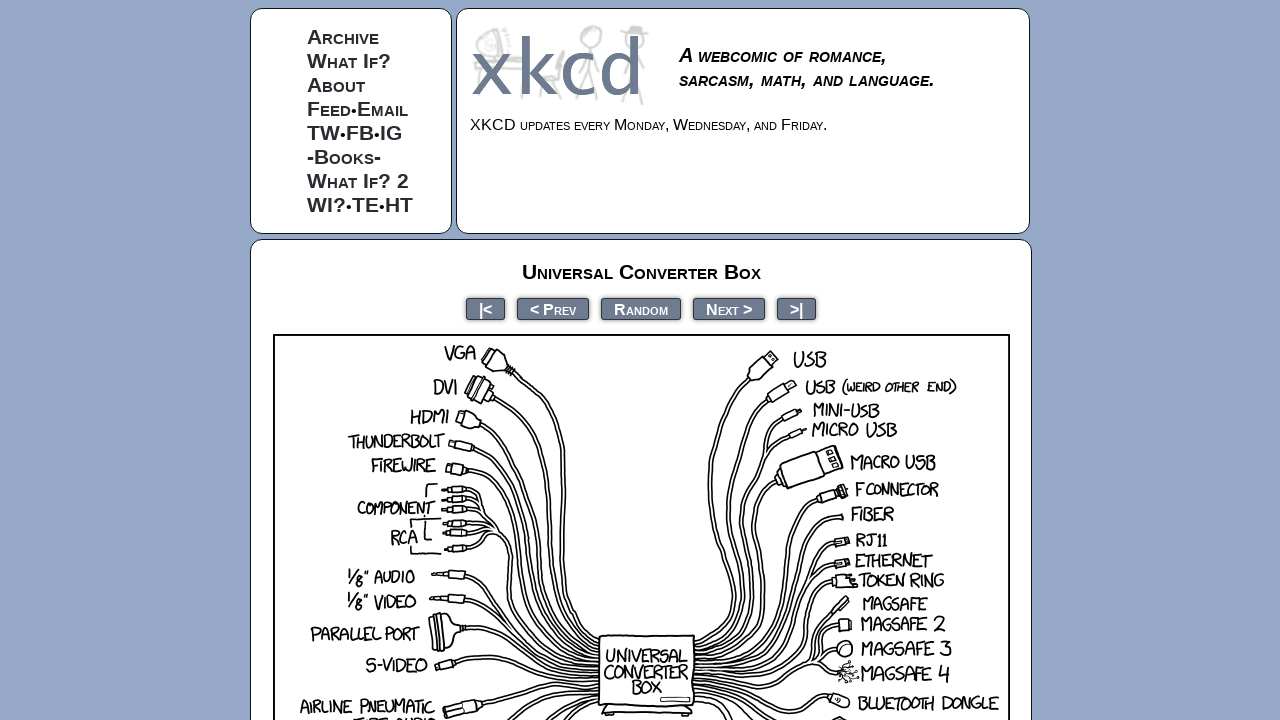

Verified first comic title contains 'Universal Converter Box'
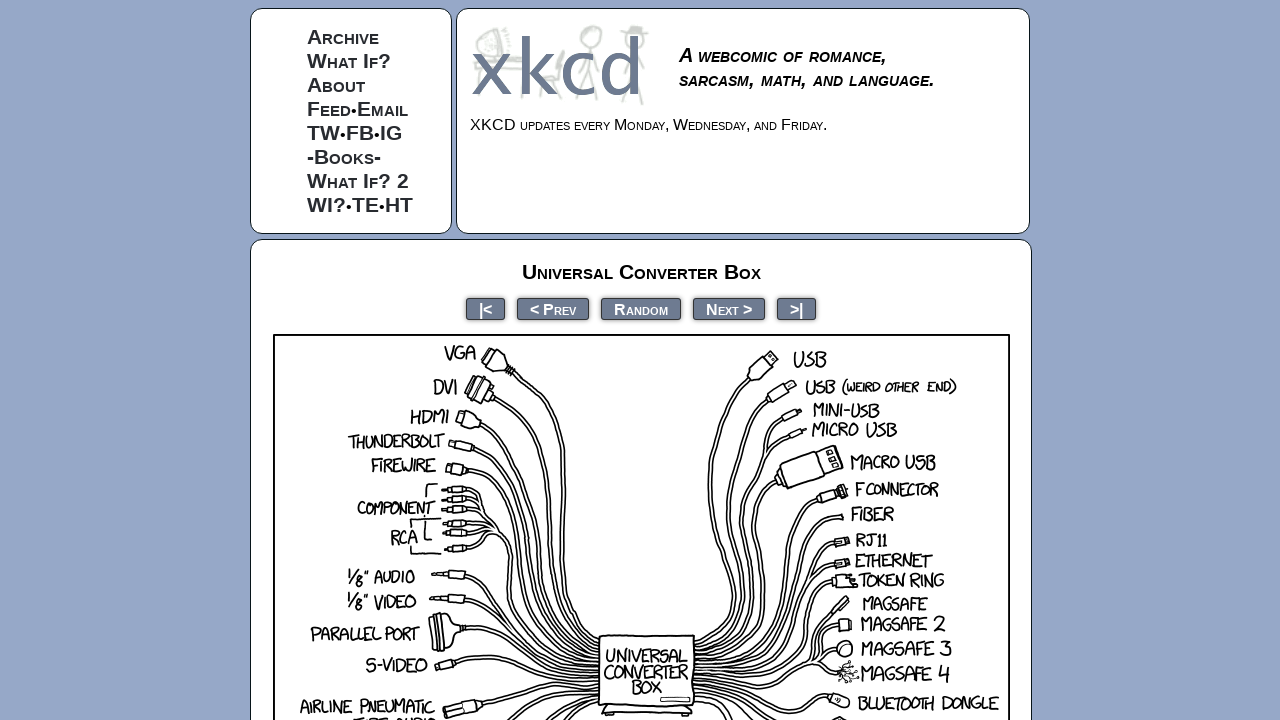

Navigated to second XKCD comic page (http://xkcd.com/608/)
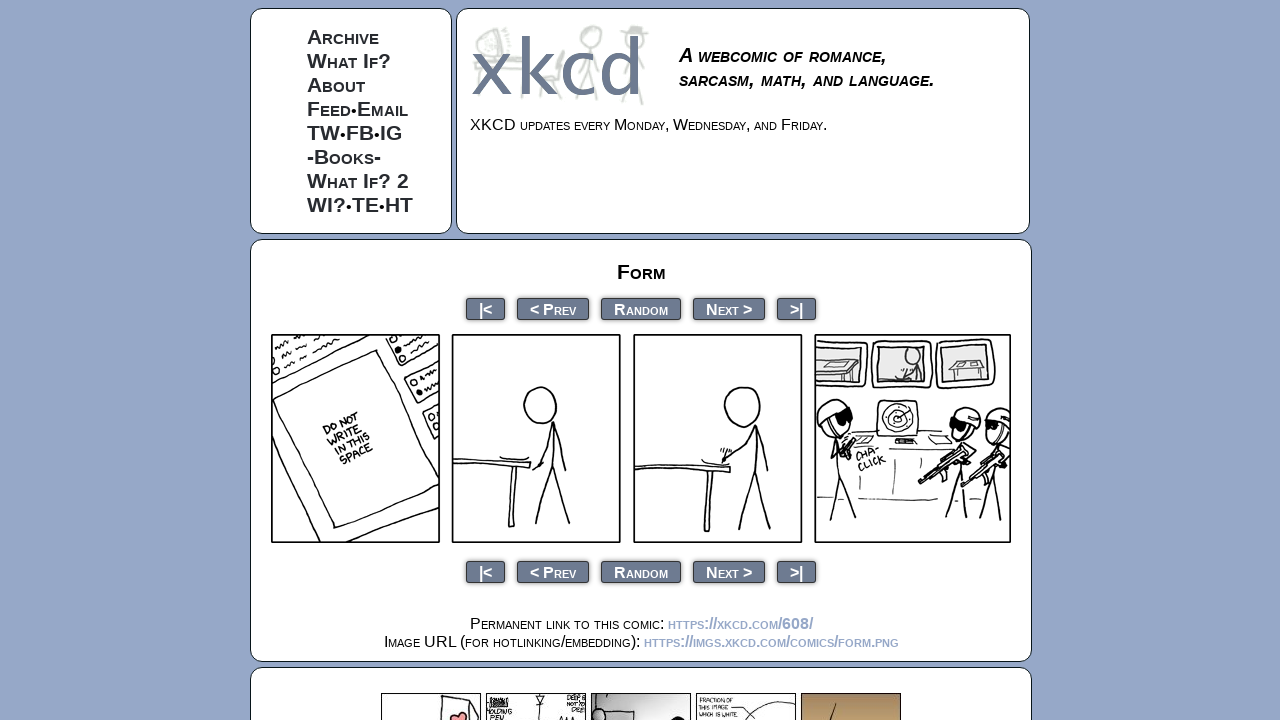

Waited for comic title element to load on second XKCD page
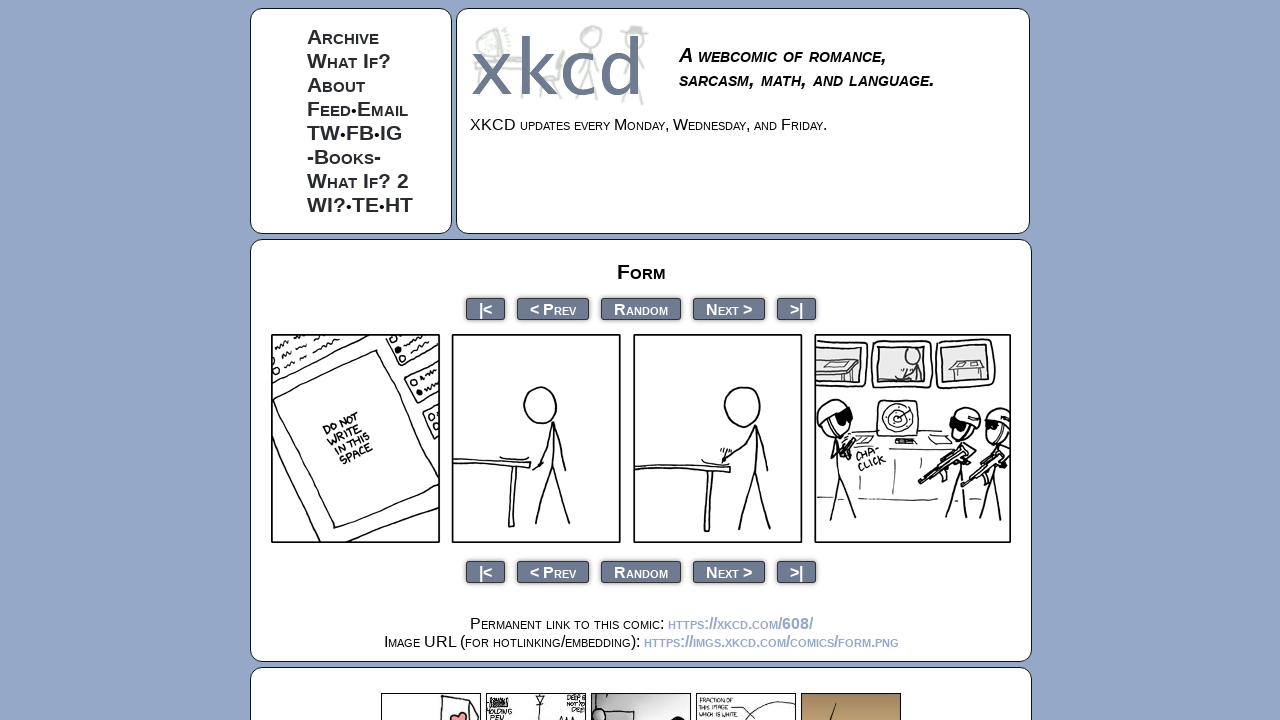

Verified second comic title contains 'Form'
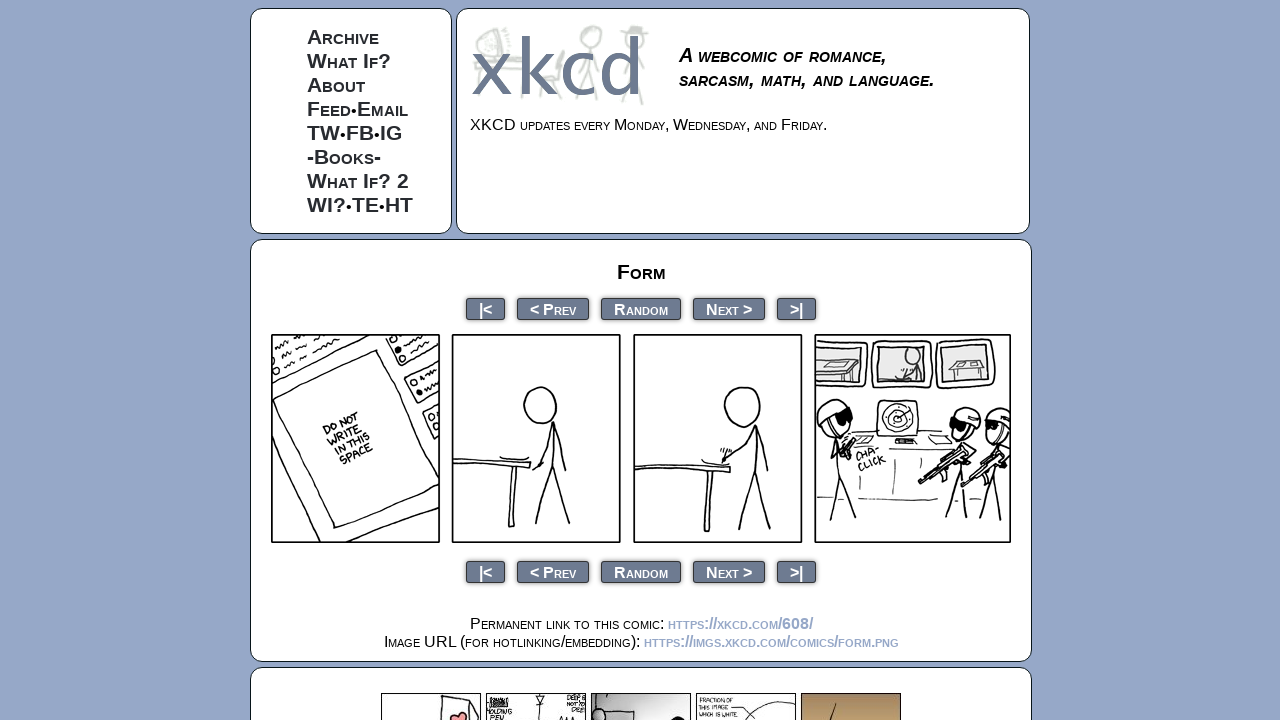

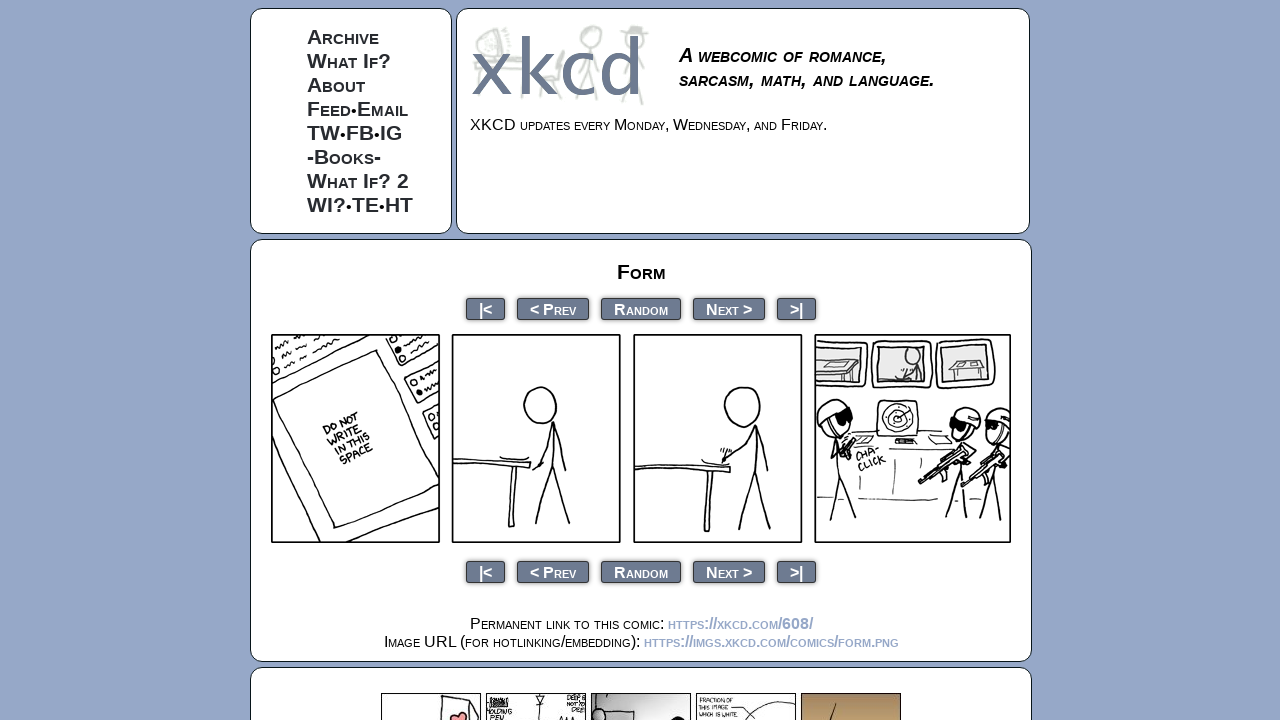